Verifies that there is an image or video element in the aside section

Starting URL: https://finndude.github.io/DBI-Coursework/People-Search/people-search.html

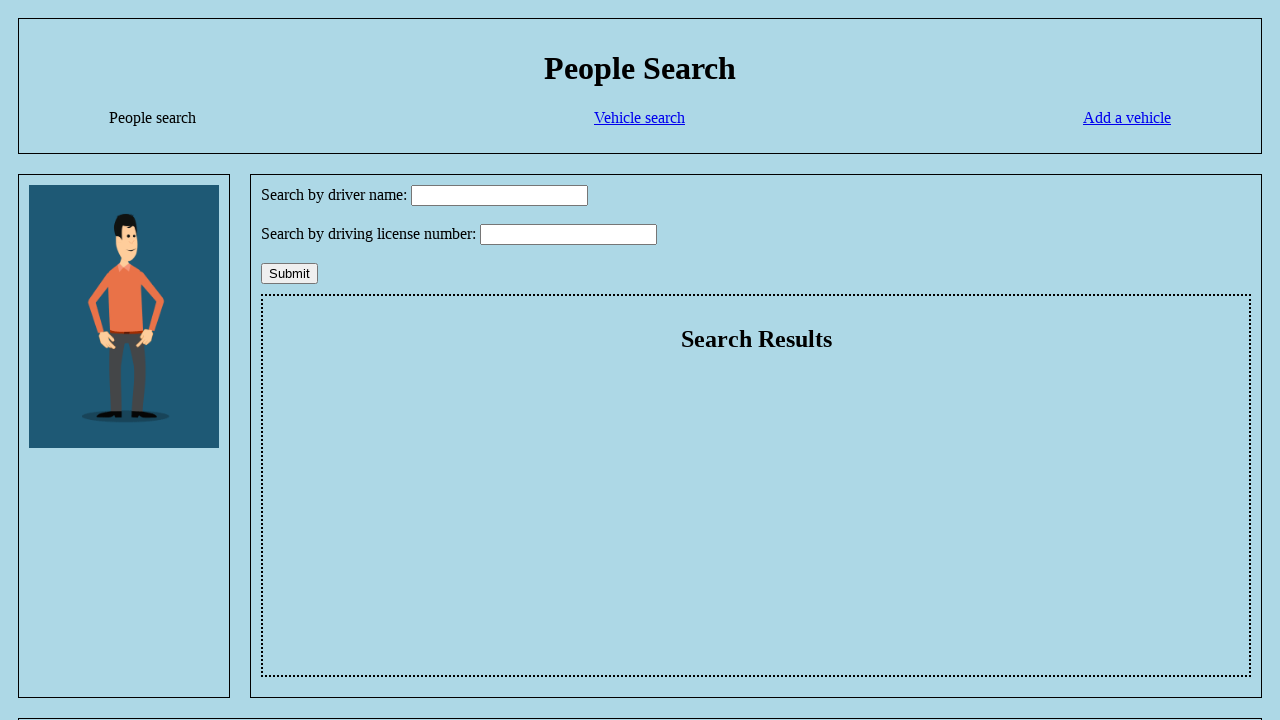

Navigated to people search page
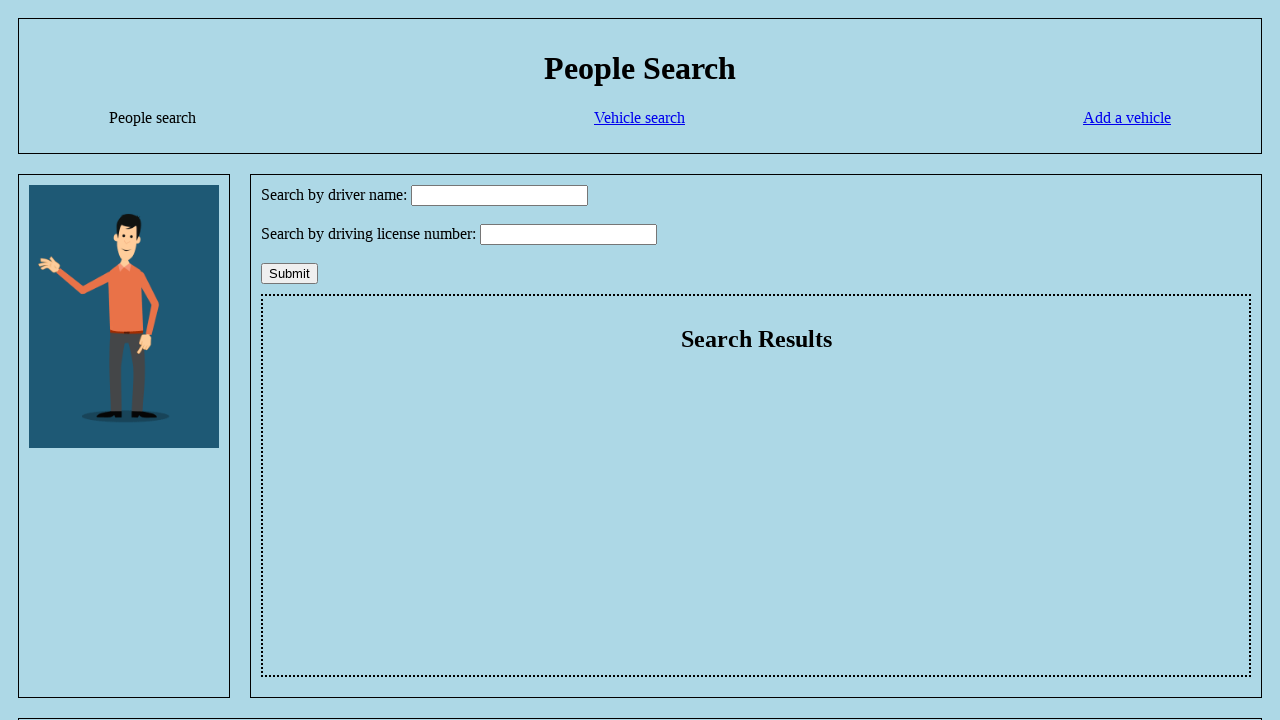

Counted image elements in aside section: 1
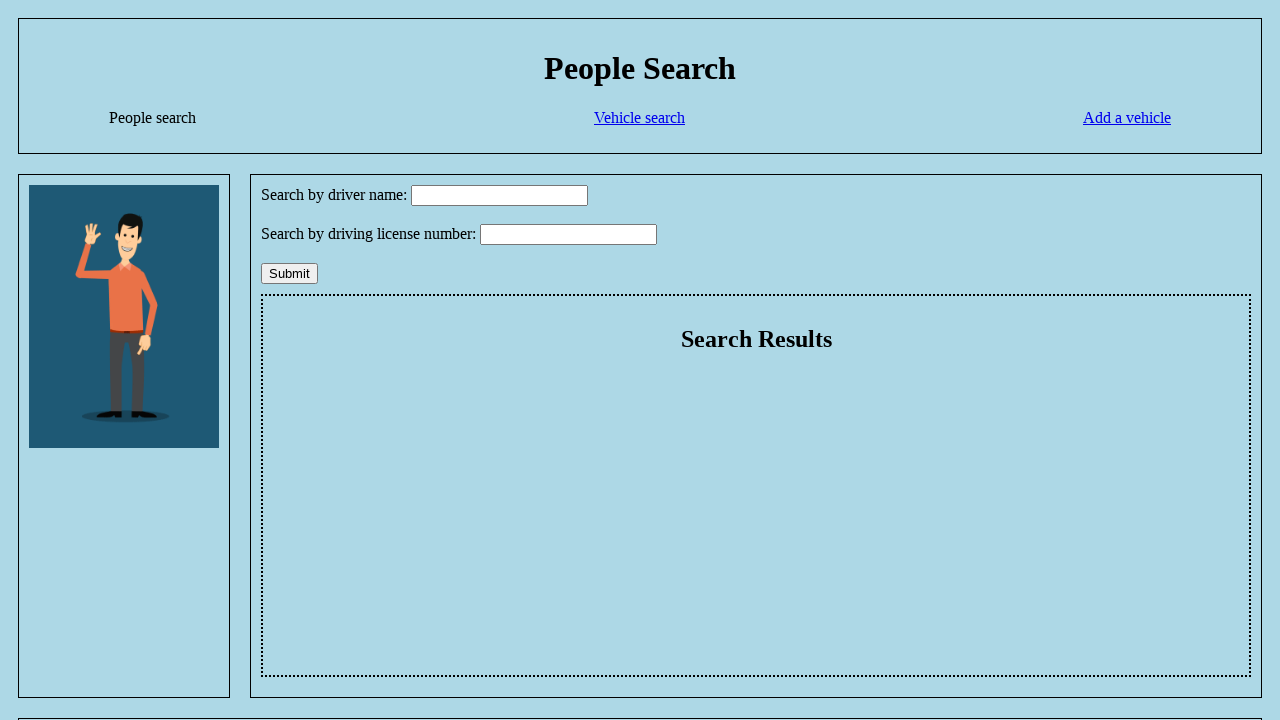

Counted video elements in aside section: 0
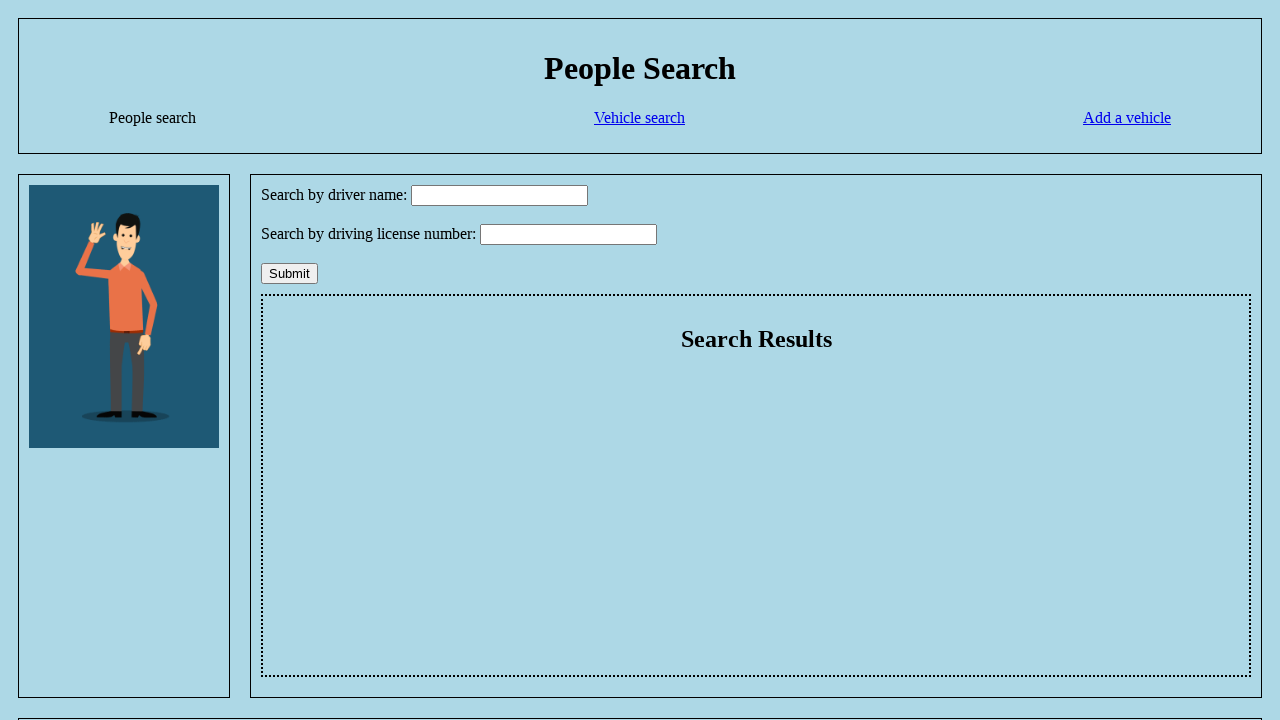

Verified that at least one image or video exists in aside section
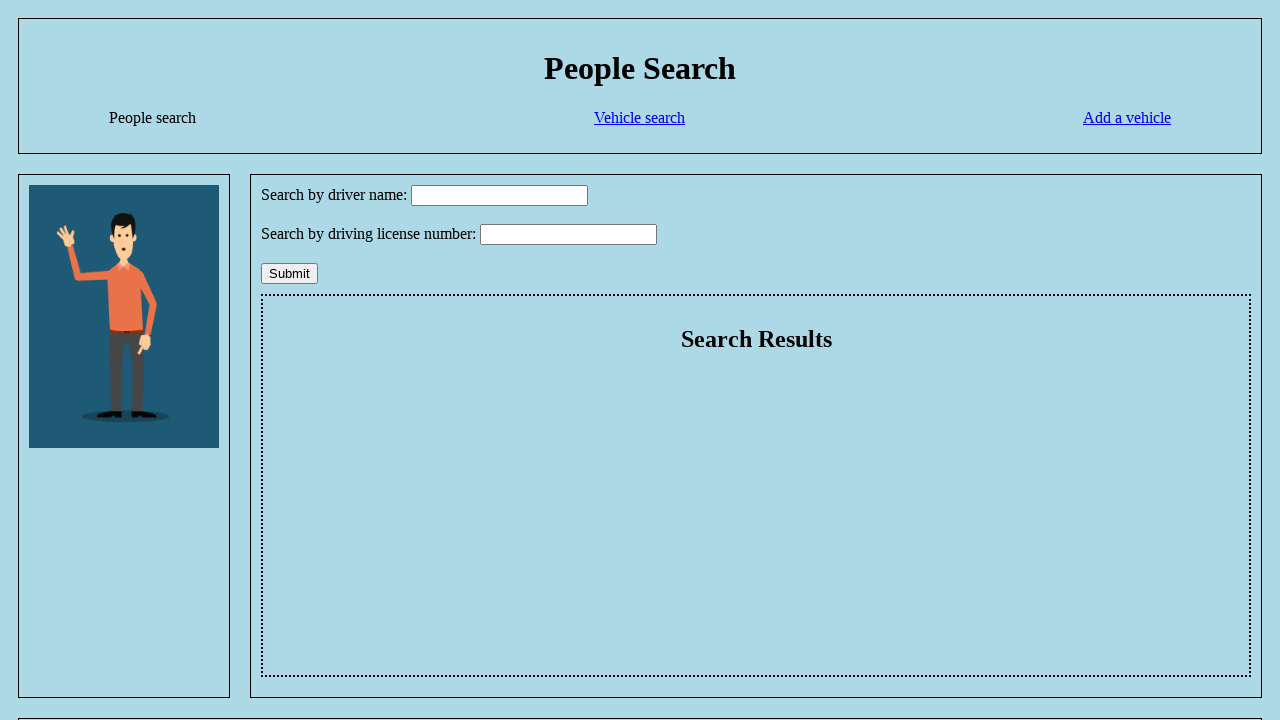

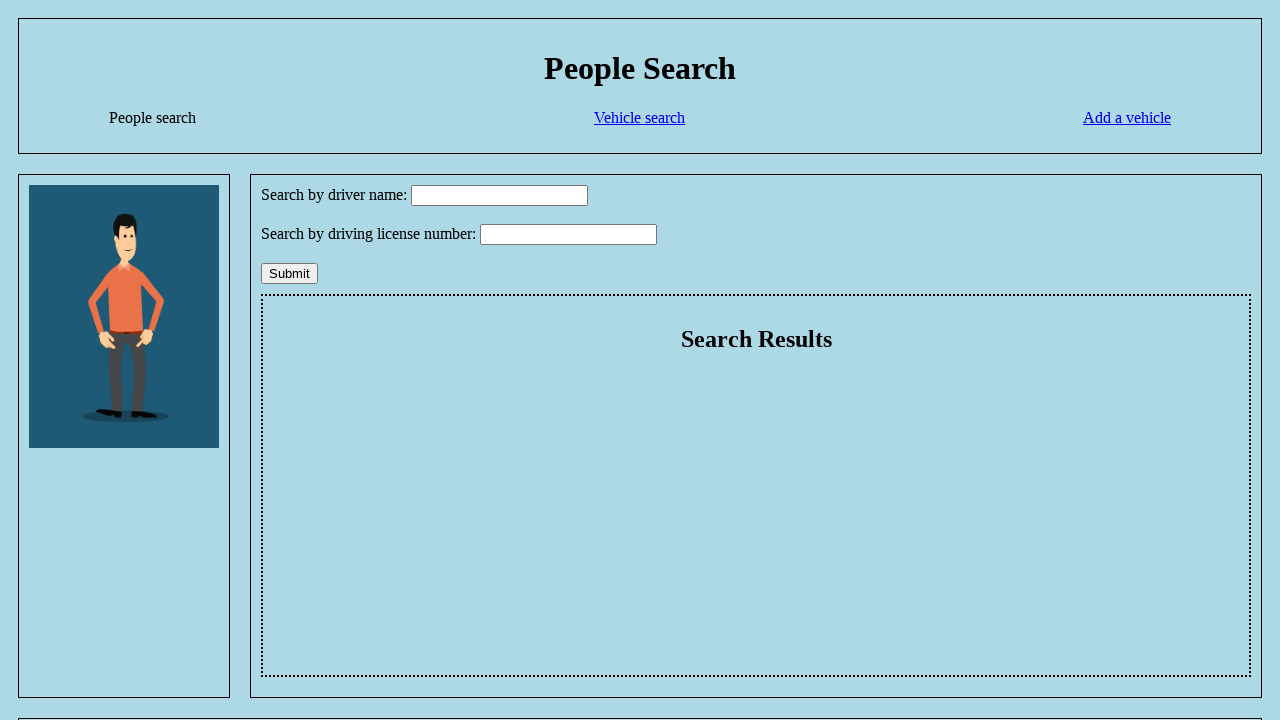